Tests that the Clear completed button is hidden when there are no completed items

Starting URL: https://demo.playwright.dev/todomvc

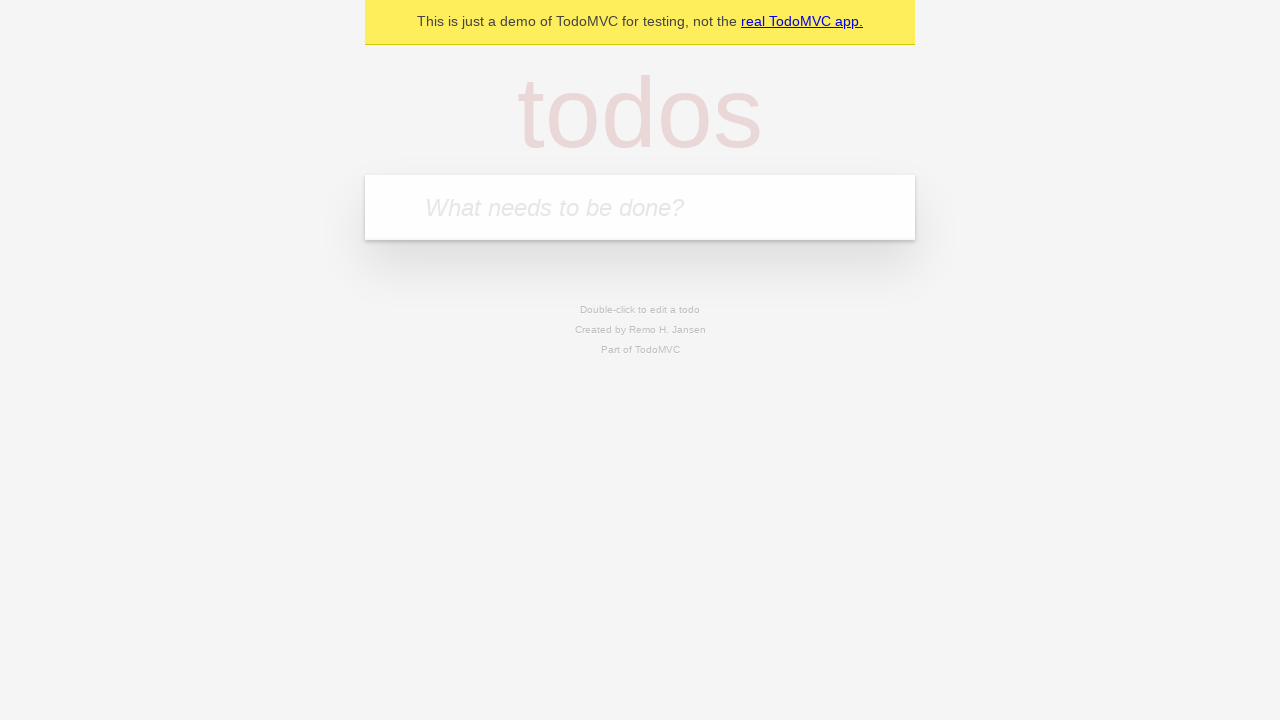

Filled input field with first todo 'buy some cheese' on internal:attr=[placeholder="What needs to be done?"i]
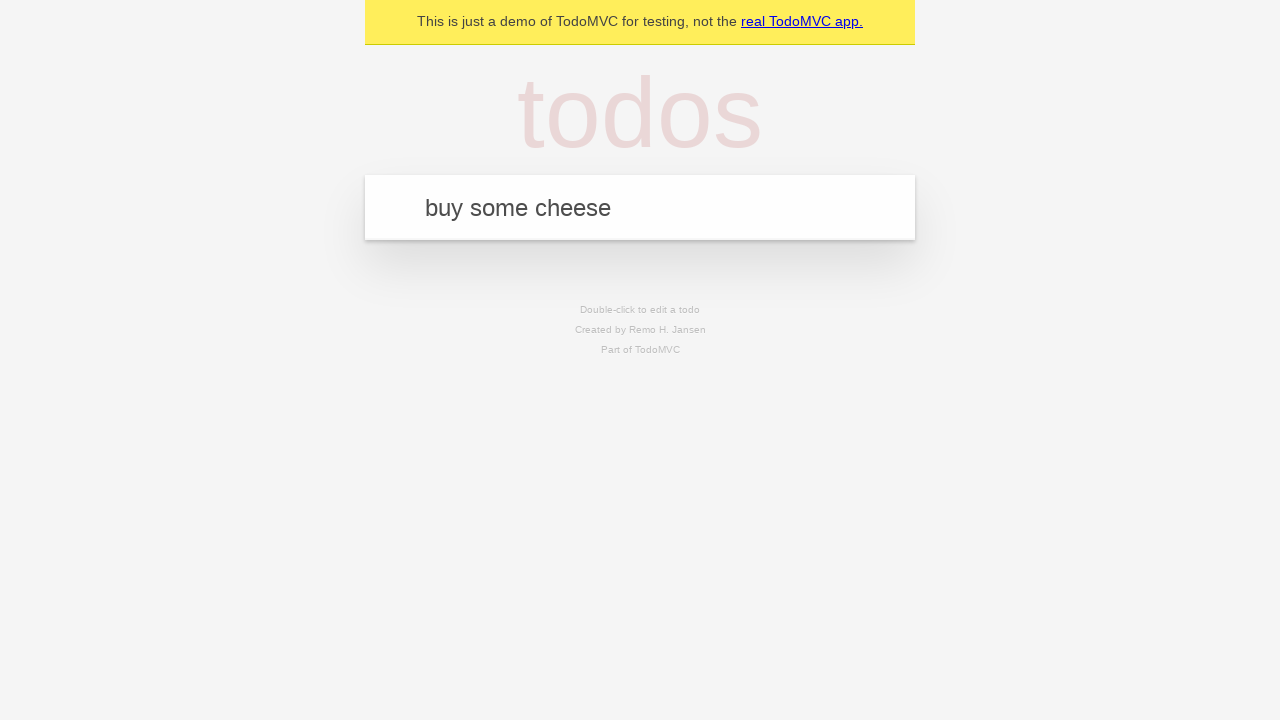

Pressed Enter to add first todo on internal:attr=[placeholder="What needs to be done?"i]
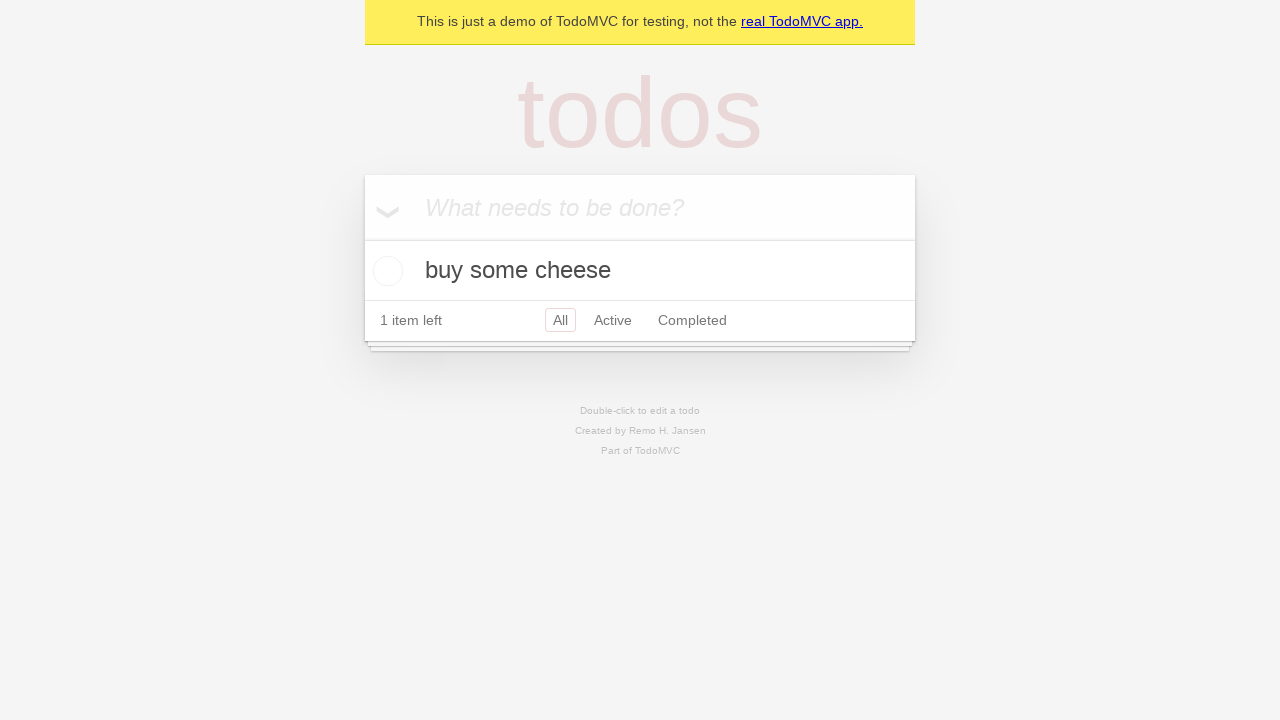

Filled input field with second todo 'feed the cat' on internal:attr=[placeholder="What needs to be done?"i]
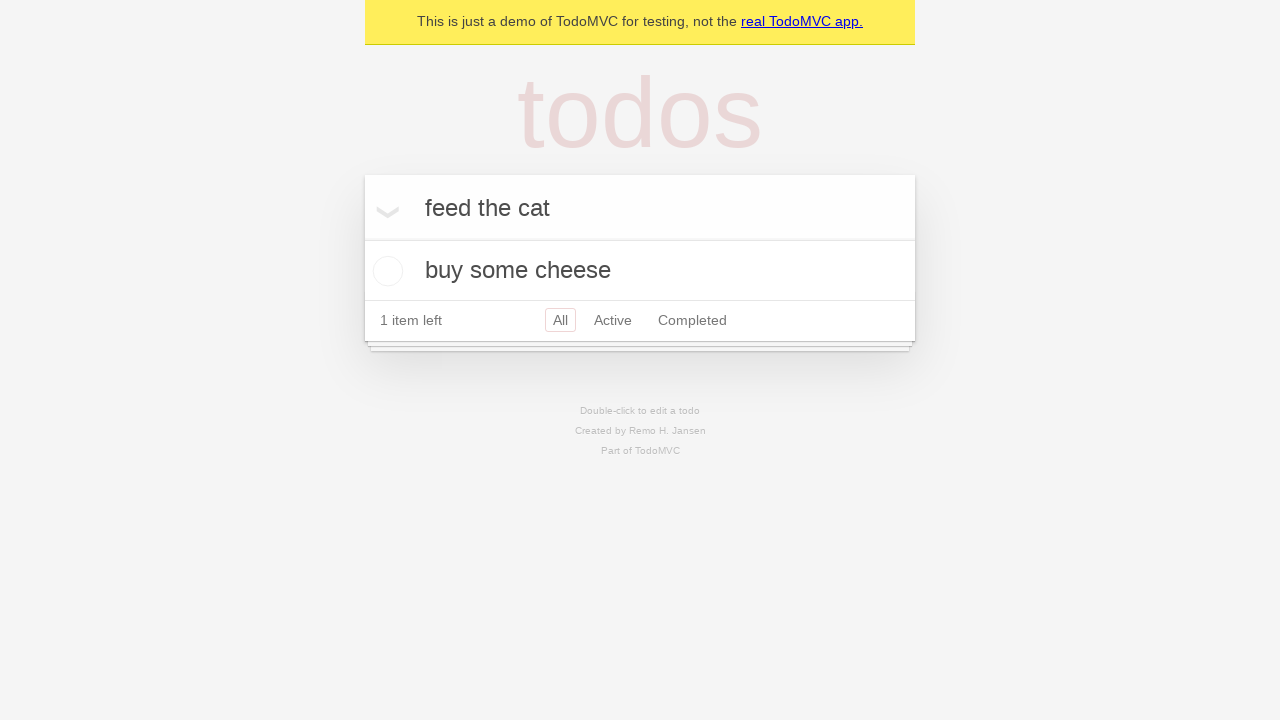

Pressed Enter to add second todo on internal:attr=[placeholder="What needs to be done?"i]
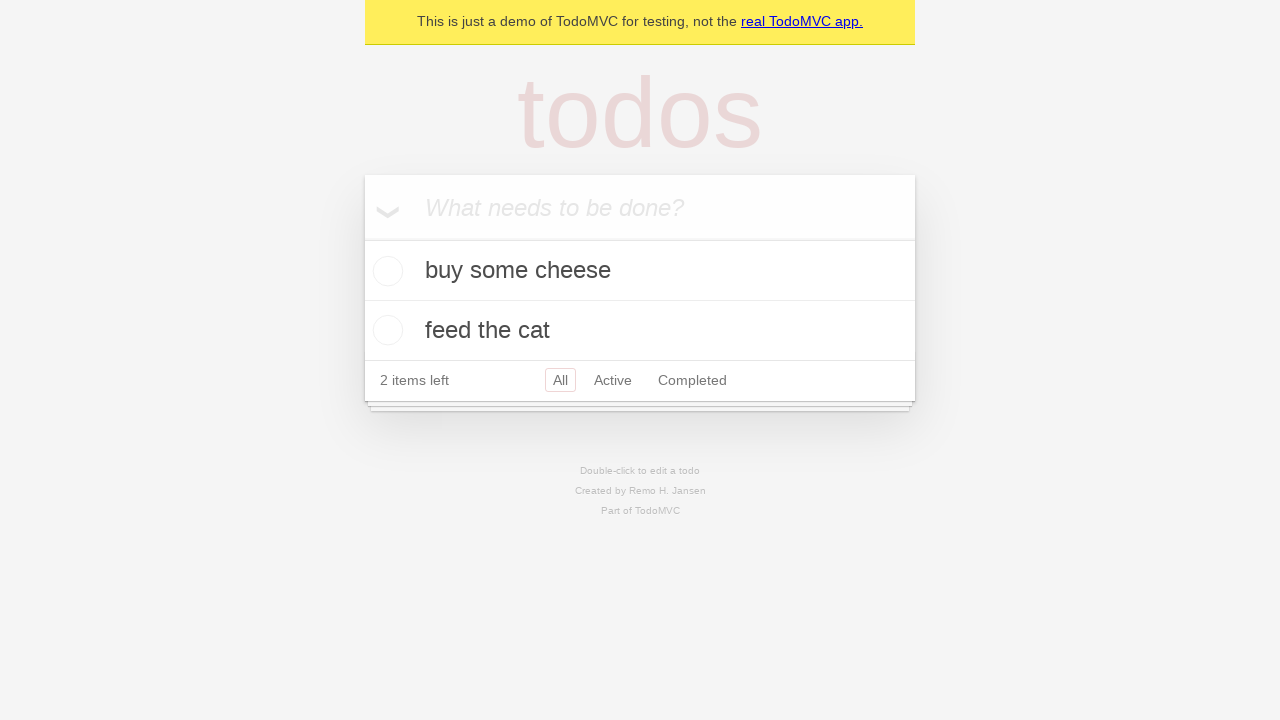

Filled input field with third todo 'book a doctors appointment' on internal:attr=[placeholder="What needs to be done?"i]
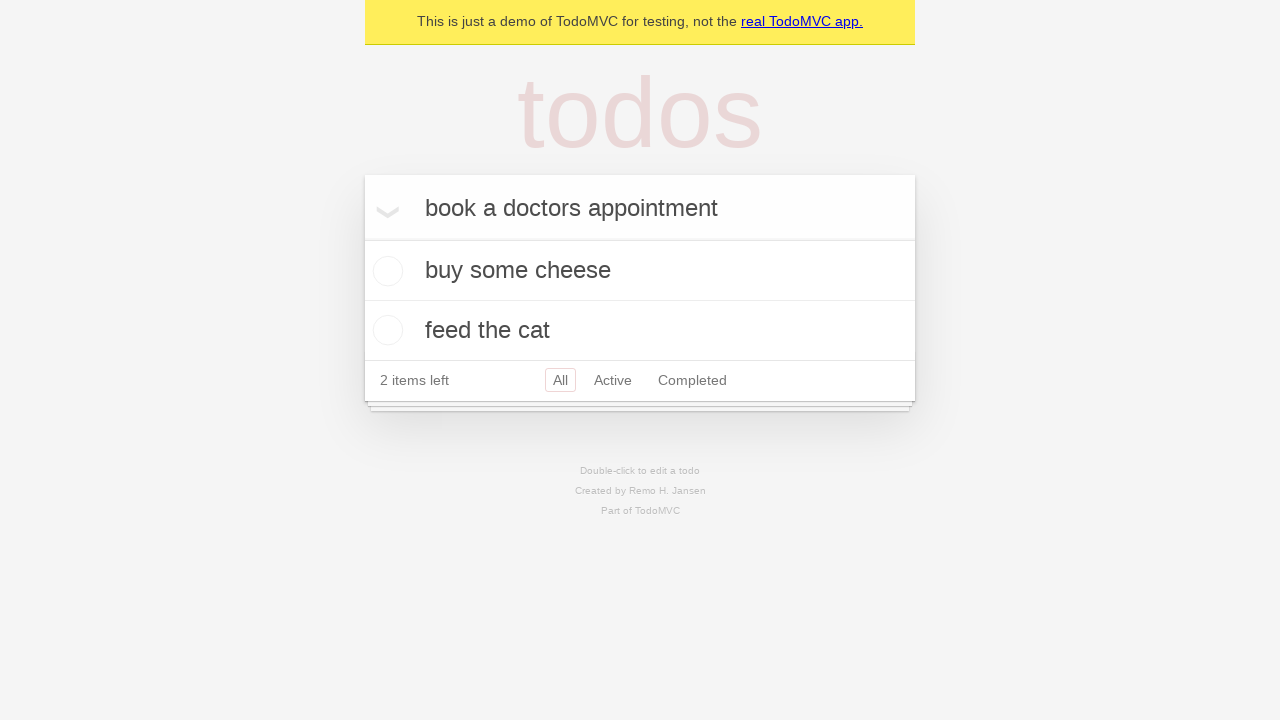

Pressed Enter to add third todo on internal:attr=[placeholder="What needs to be done?"i]
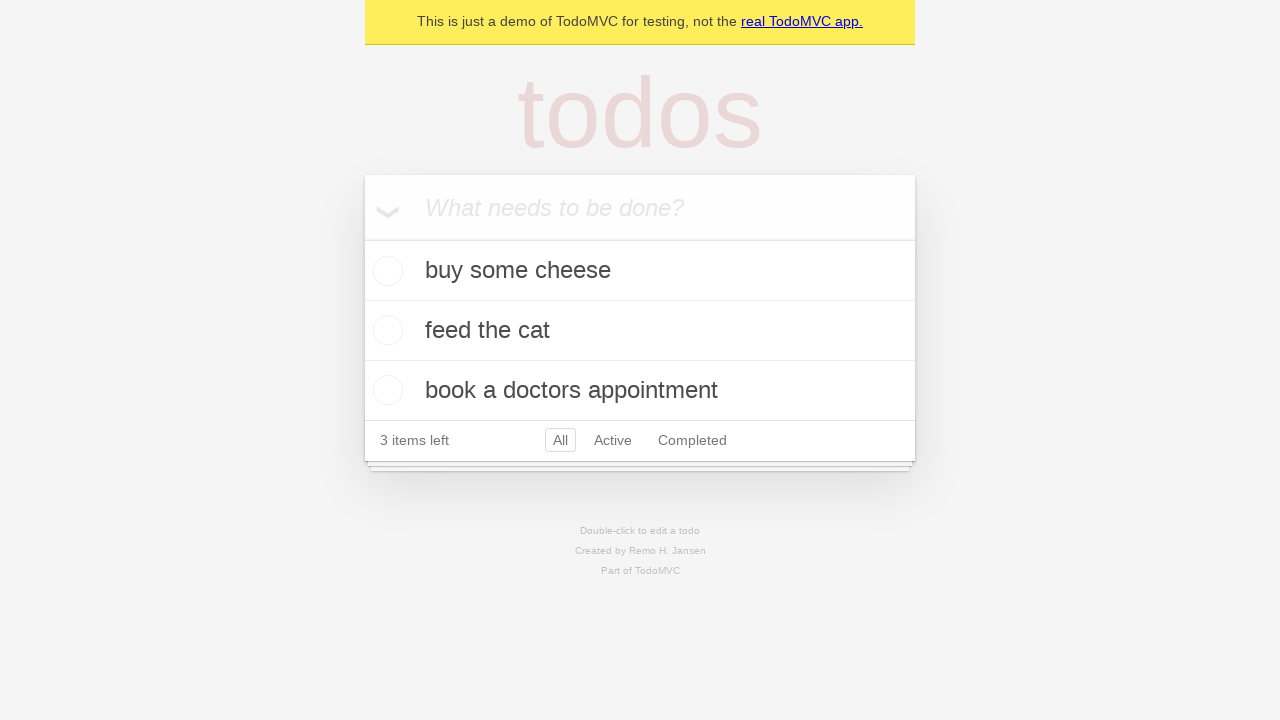

Checked the first todo item as completed at (385, 271) on .todo-list li .toggle >> nth=0
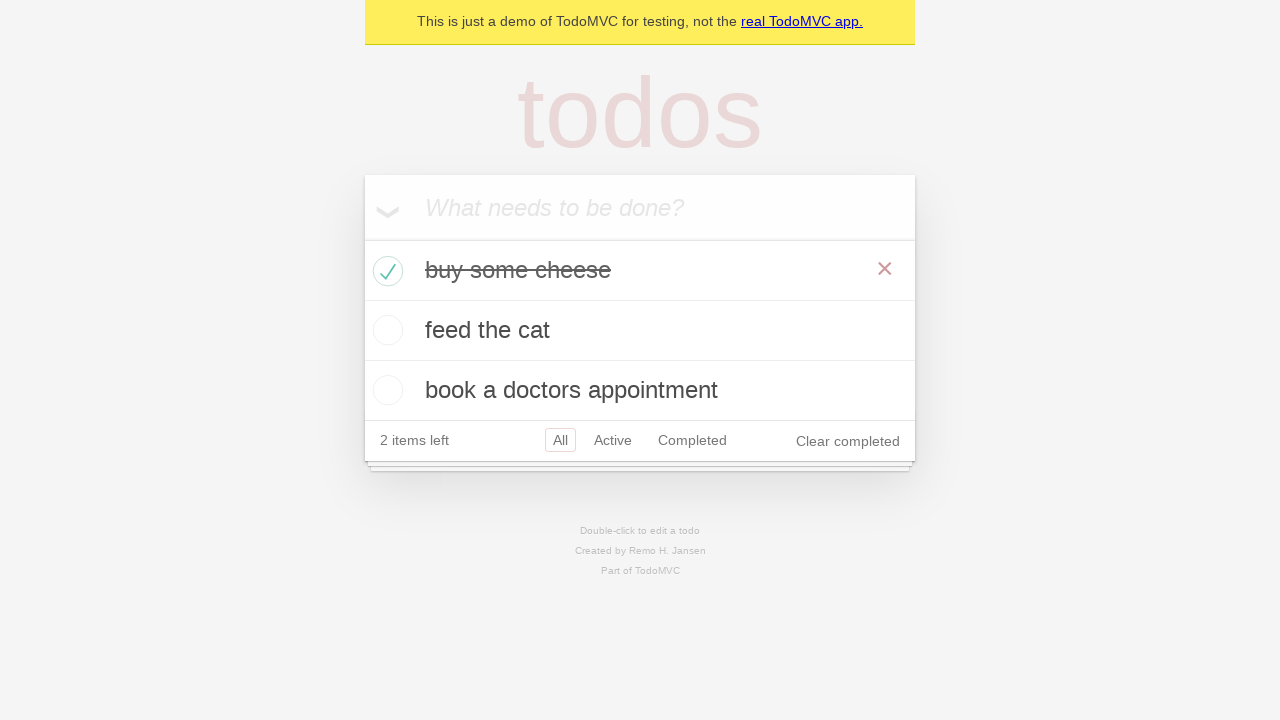

Clicked 'Clear completed' button to remove completed item at (848, 441) on internal:role=button[name="Clear completed"i]
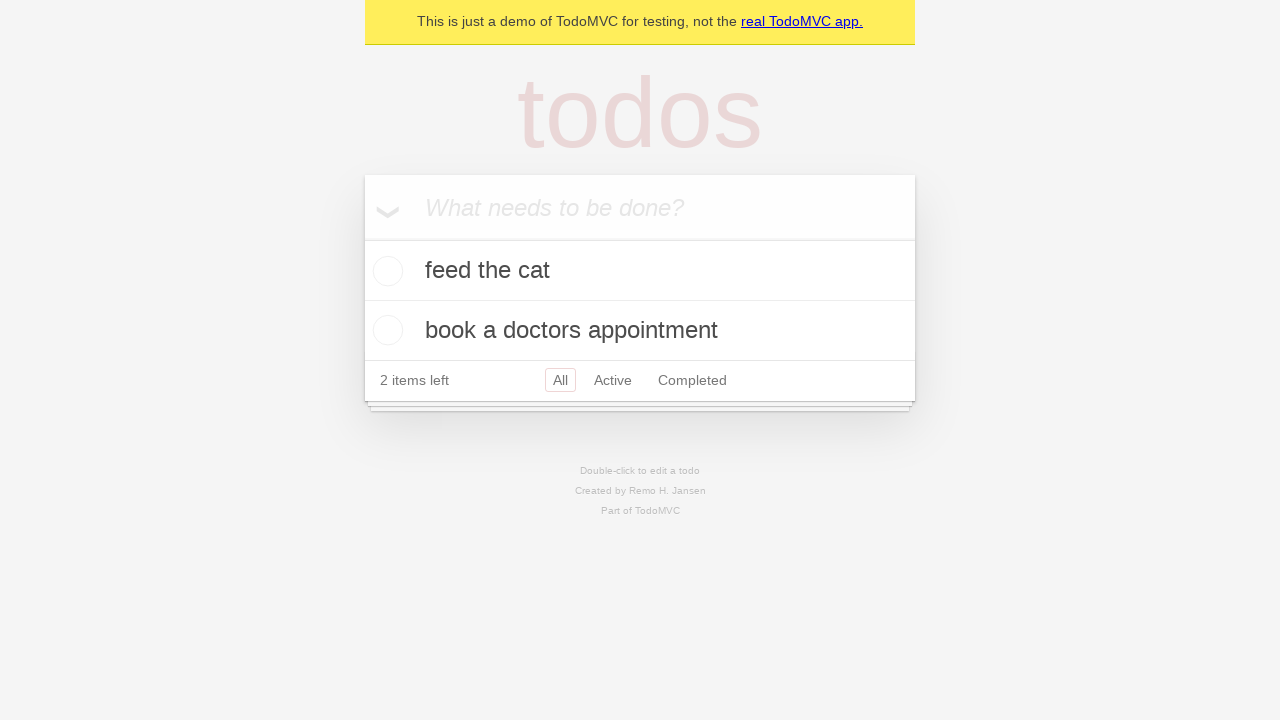

Waited for Clear completed button to be hidden when no completed items remain
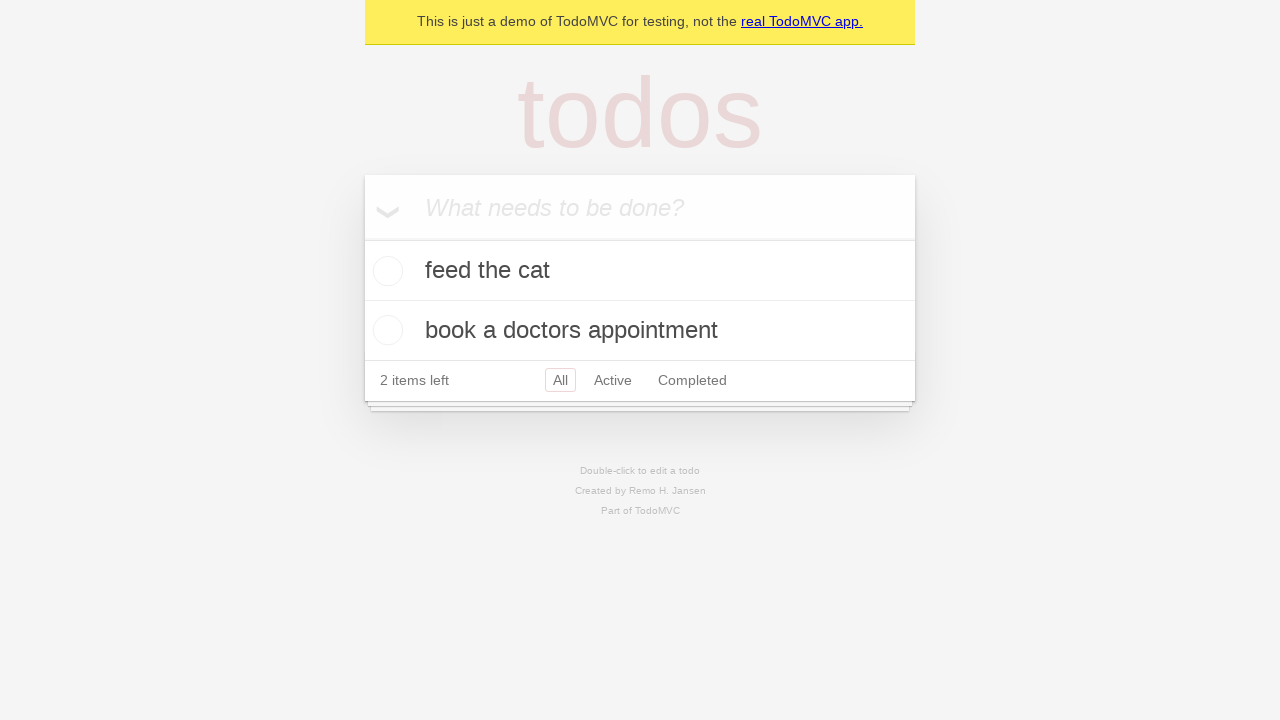

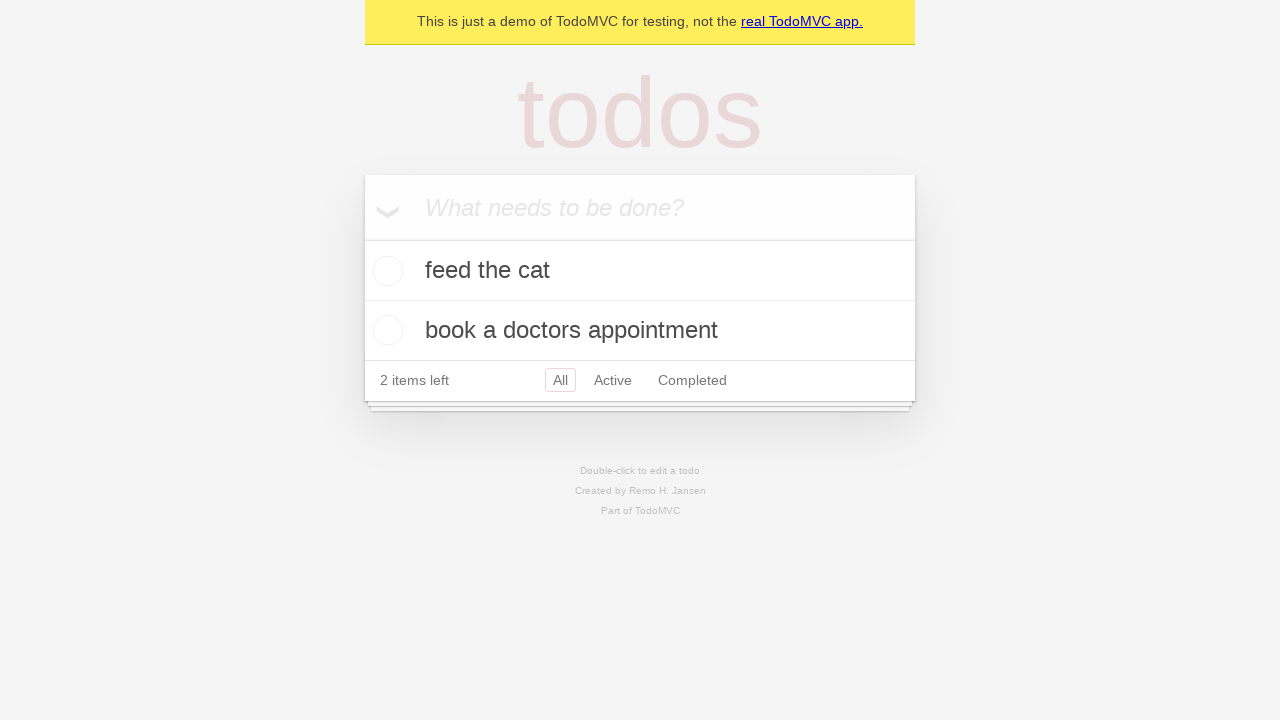